Navigates to a practice automation page and interacts with a table to verify its structure by checking rows, columns, and specific row content

Starting URL: https://rahulshettyacademy.com/AutomationPractice/

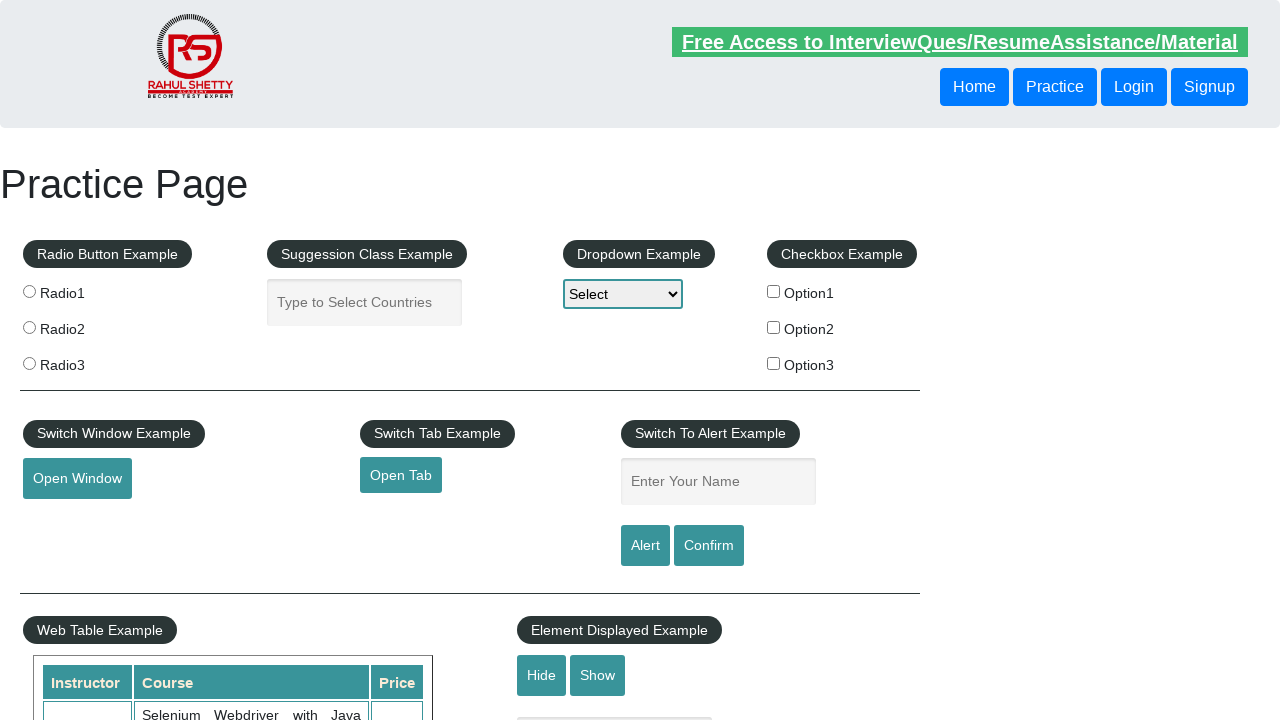

Waited for table to load on automation practice page
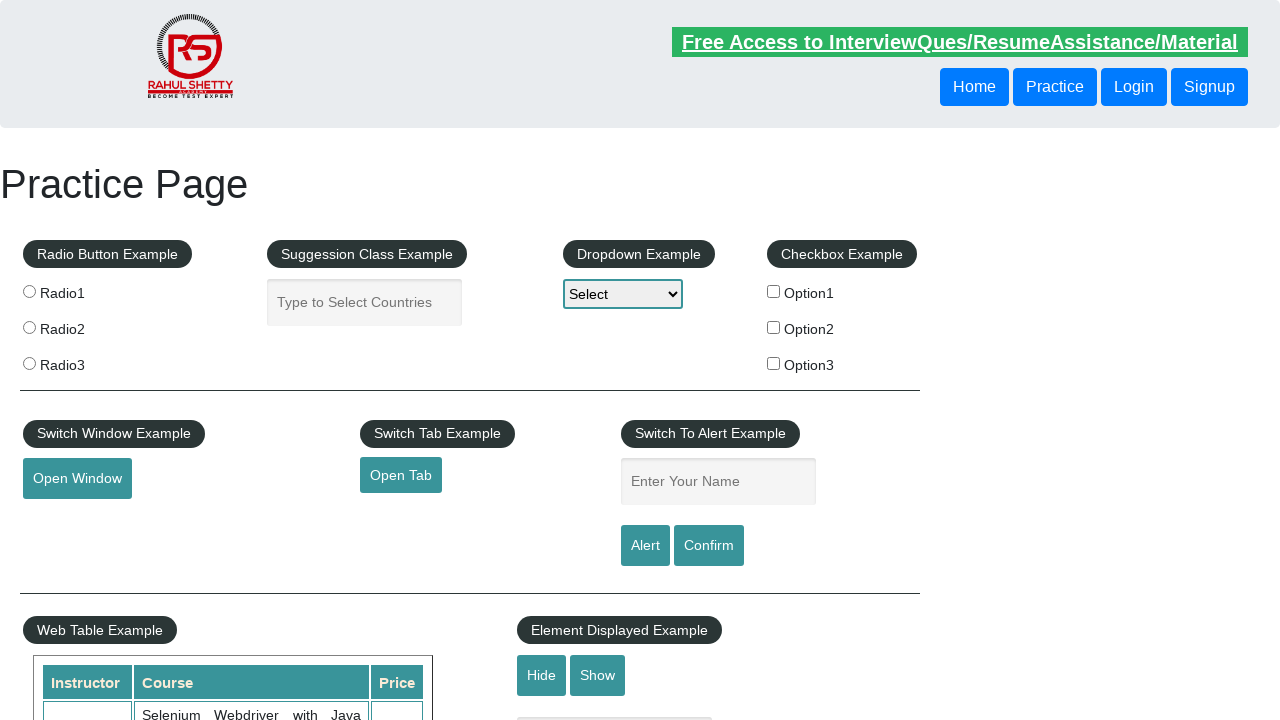

Retrieved all elements from second column of table
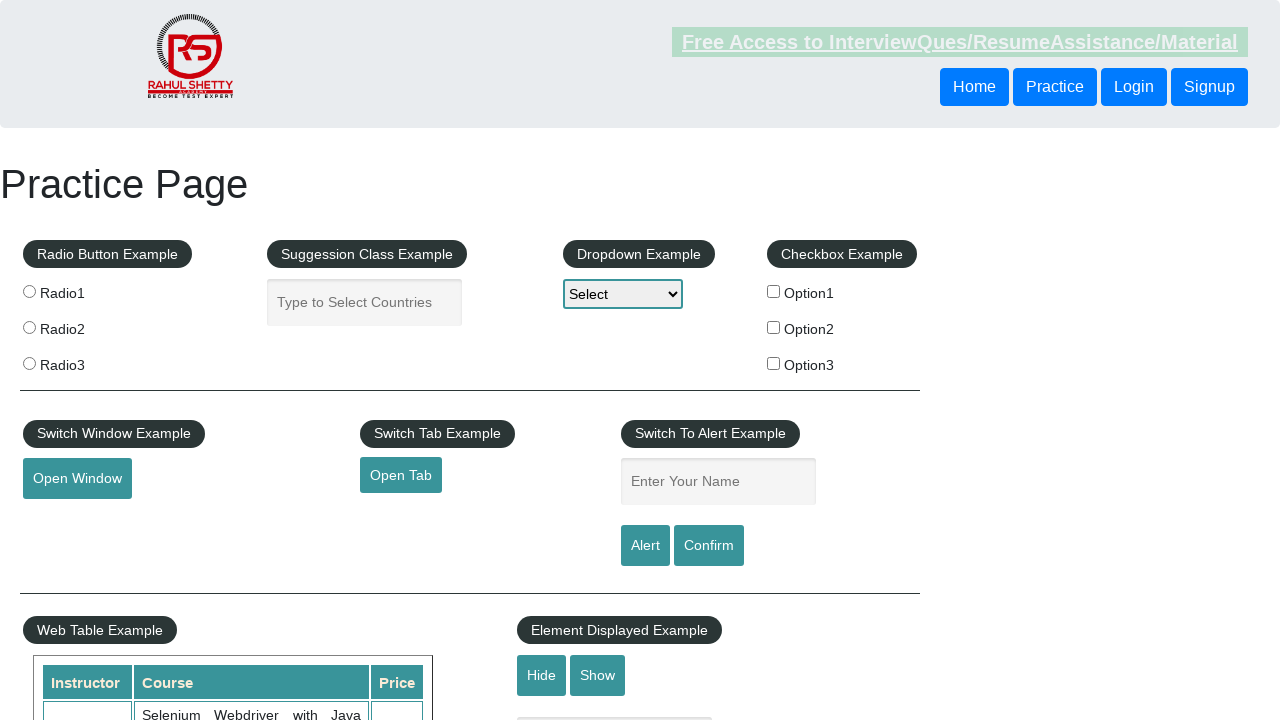

Retrieved all header columns from table
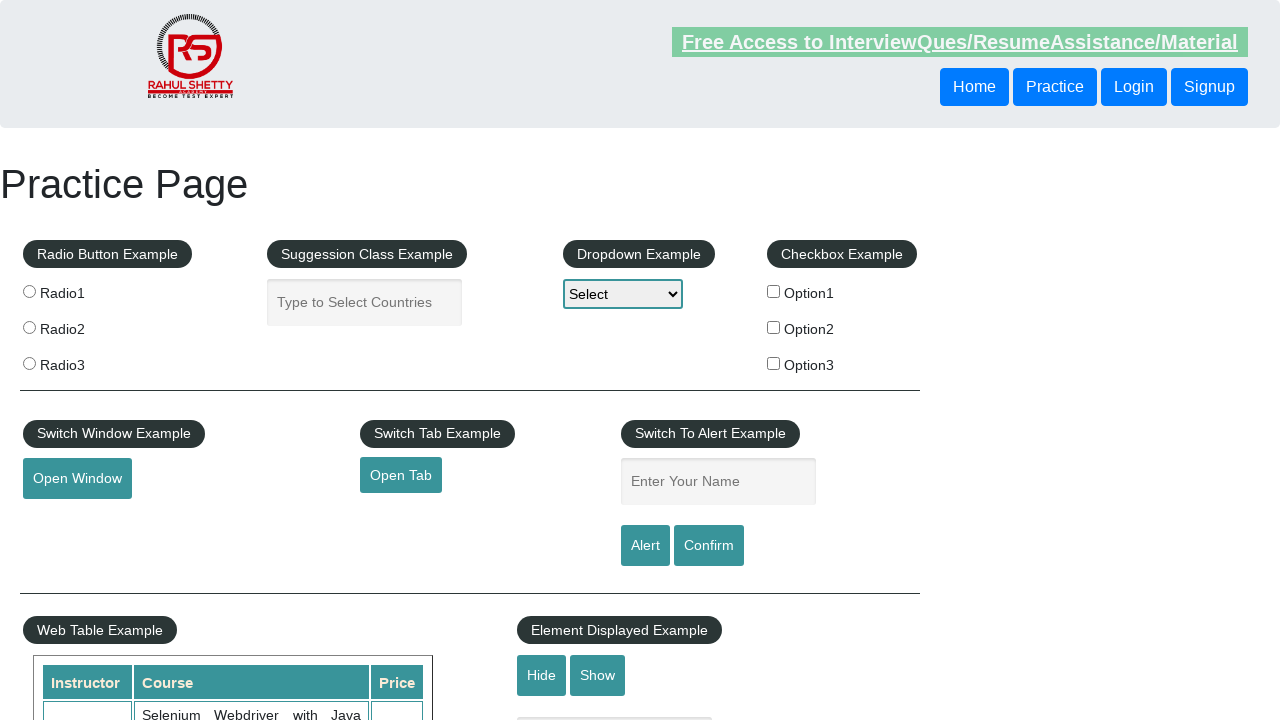

Retrieved all cells from third row of table
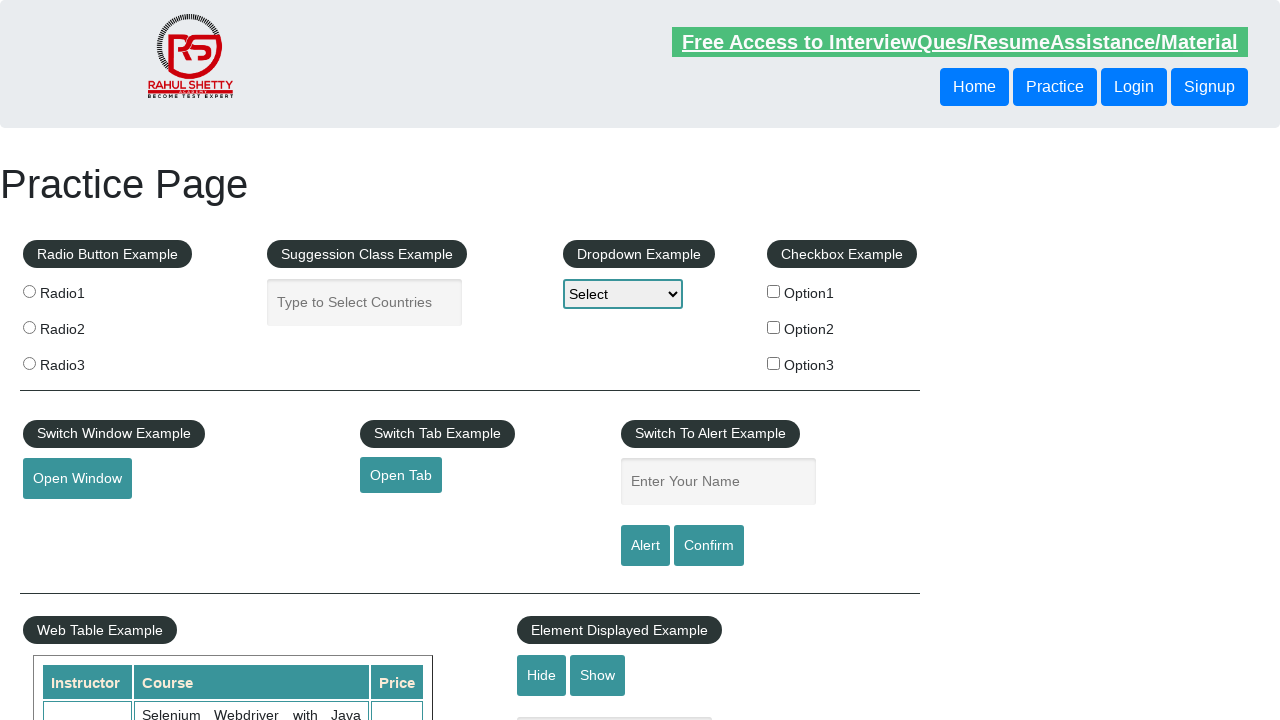

Verified table structure: counted rows, columns, and printed third row content
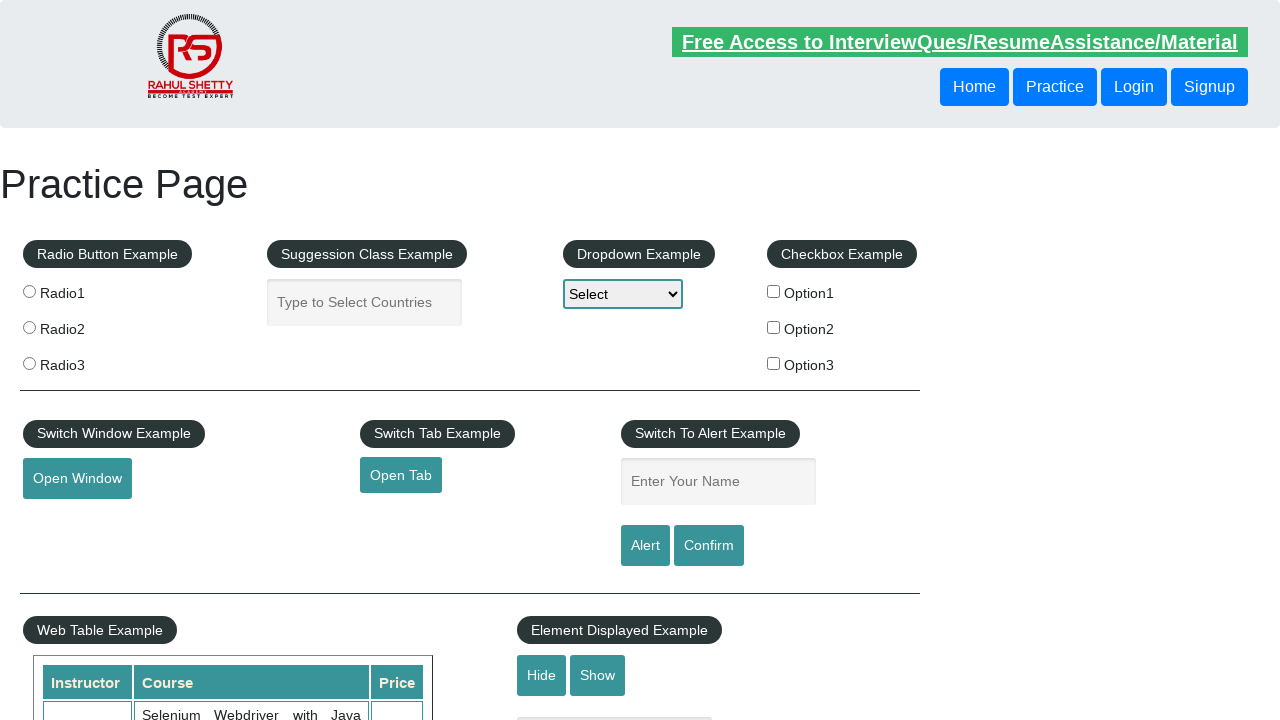

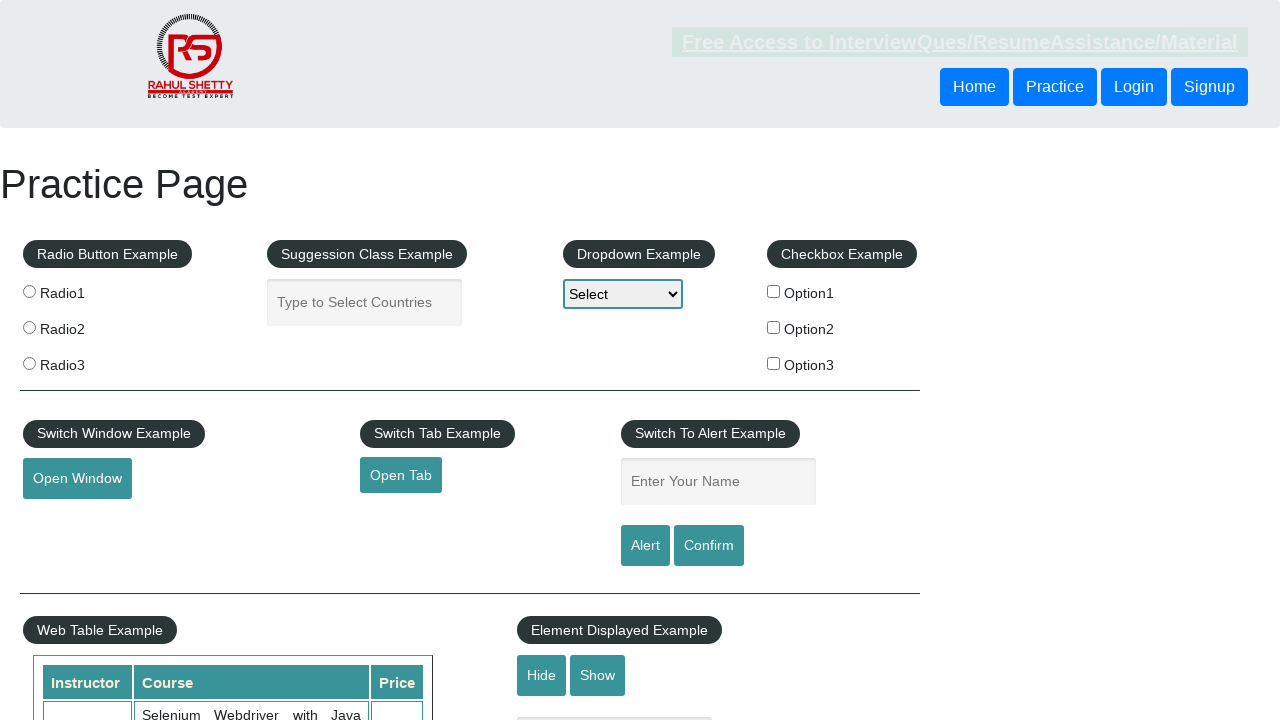